Tests user registration flow by filling out a registration form with user details and submitting it

Starting URL: http://flights.qedgetech.com/

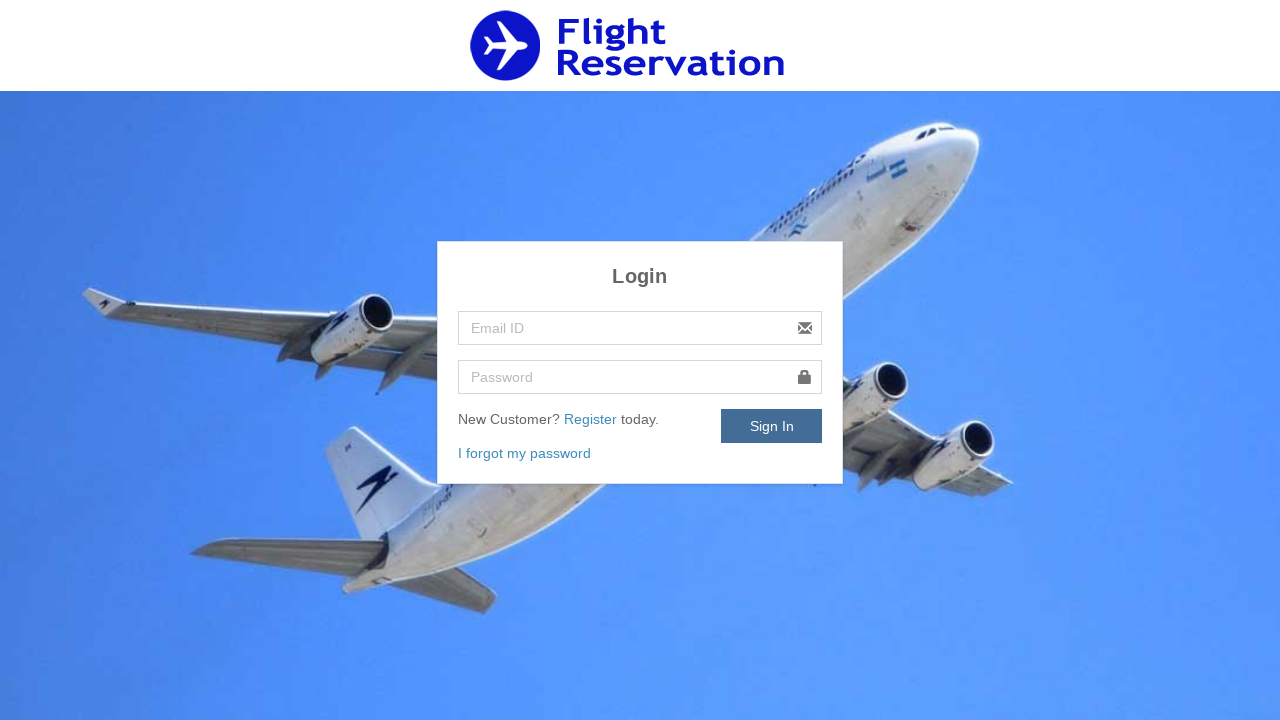

Clicked on Register link at (592, 419) on xpath=//a[normalize-space()='Register']
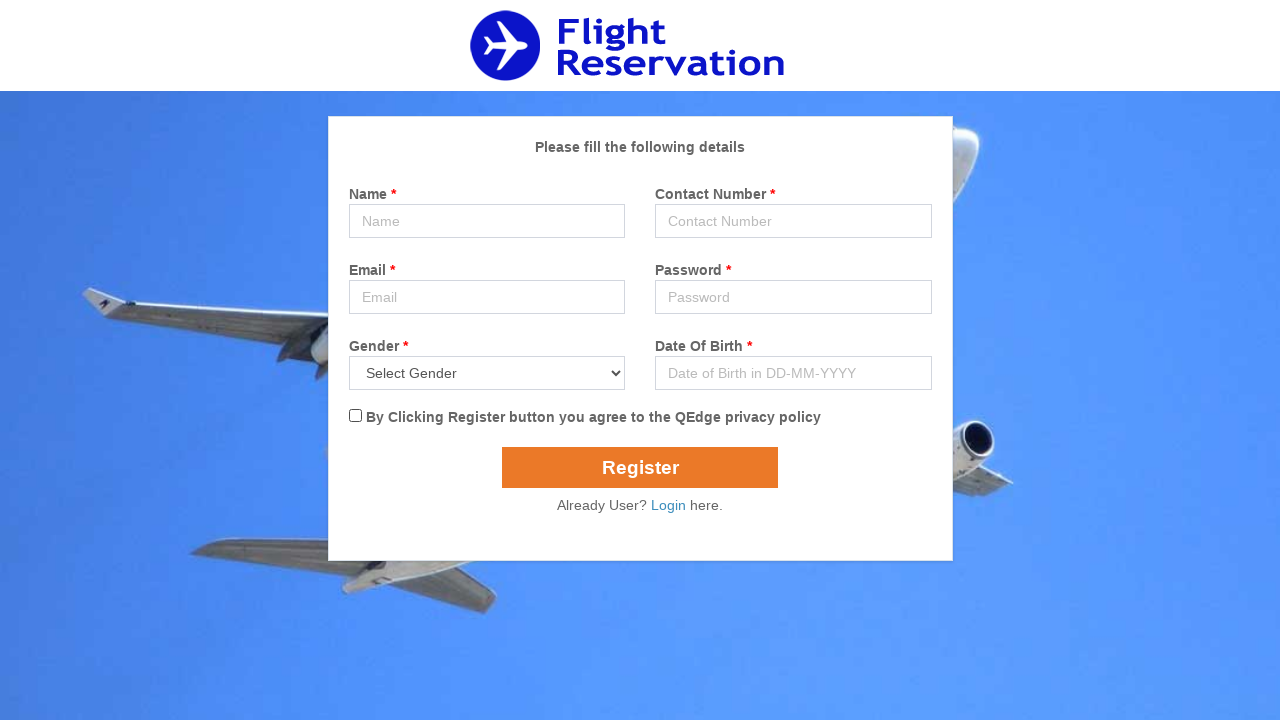

Filled name field with 'johnsmith' on input#name
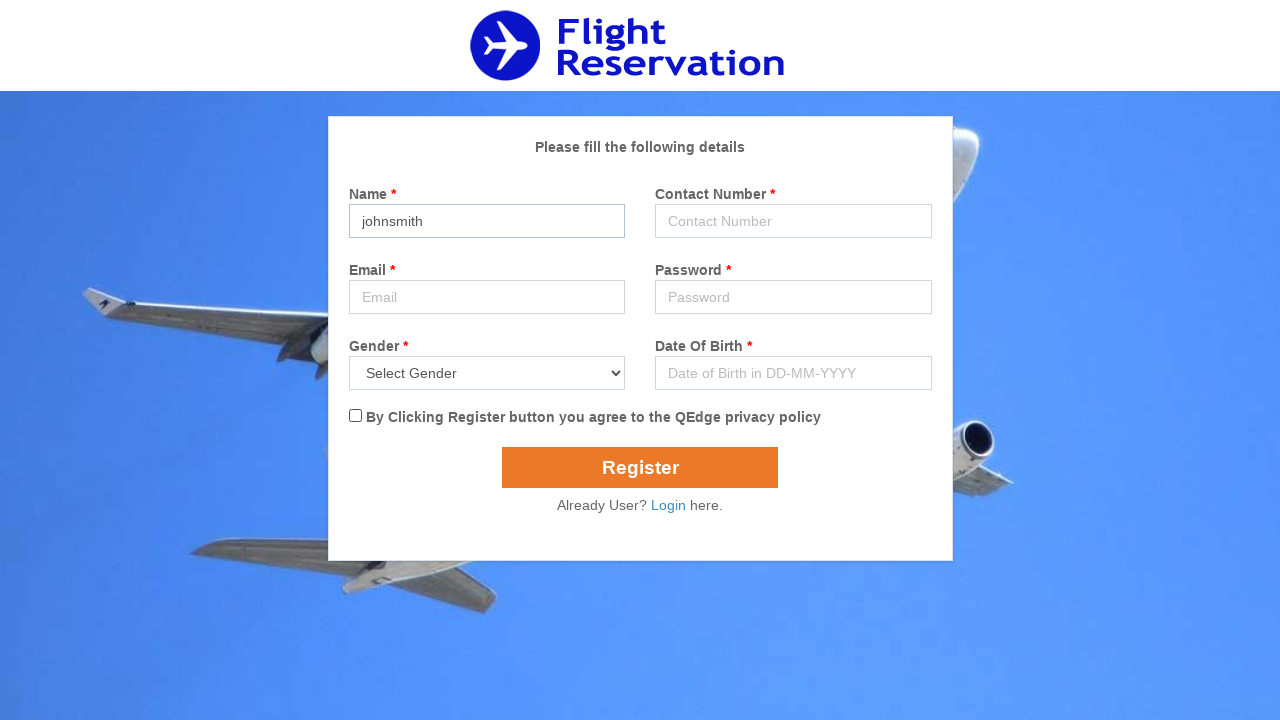

Filled contact field with '9876543210' on input#contact
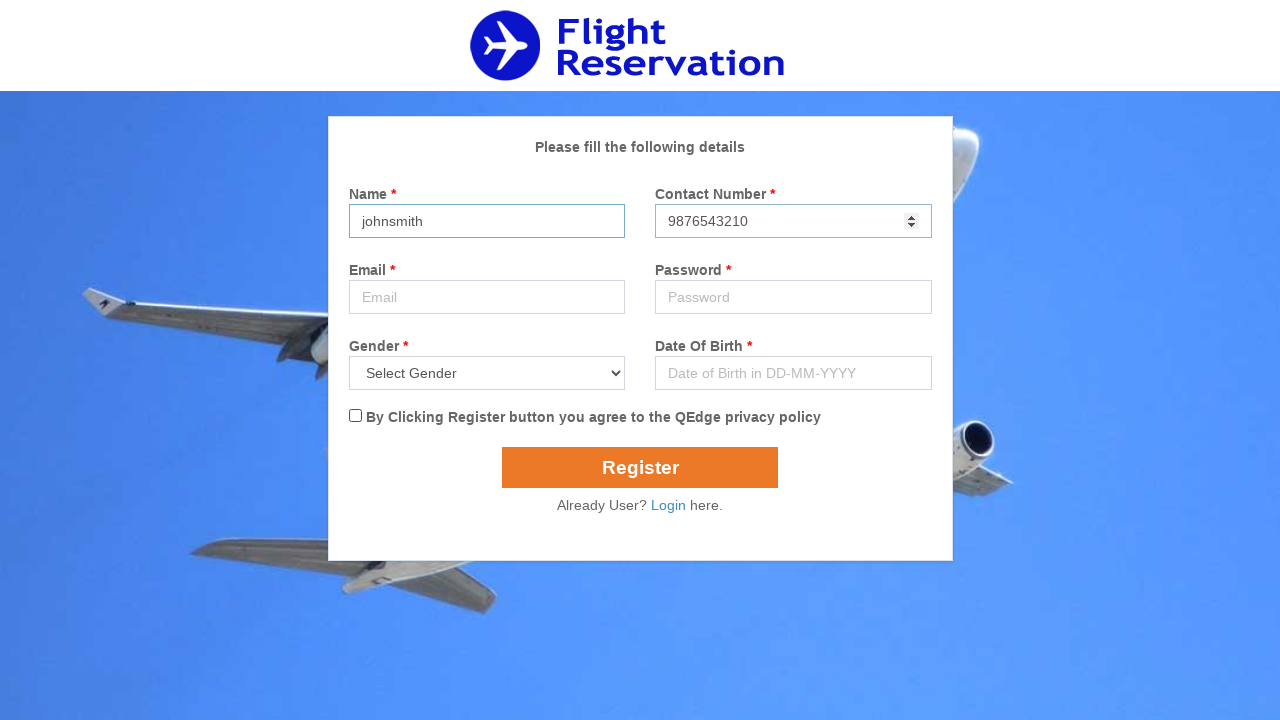

Filled email field with 'john.smith@example.com' on input#email
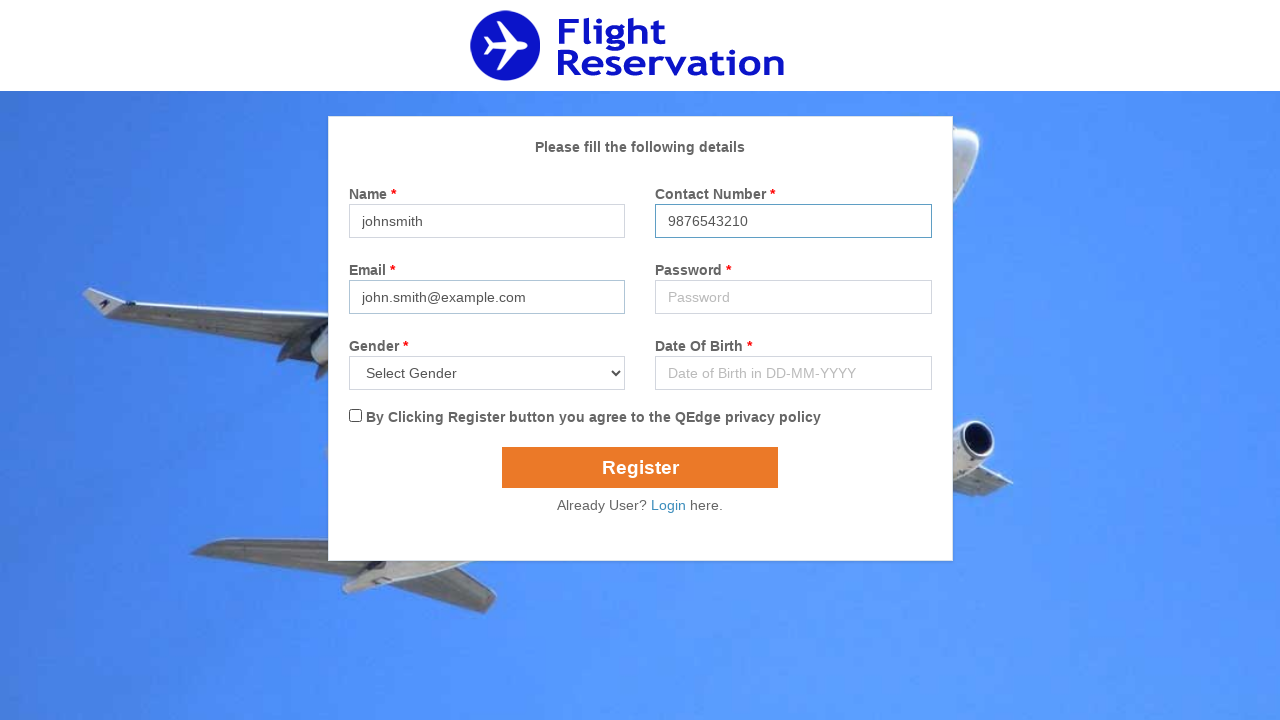

Filled address field with '123 Main Street' on input#address
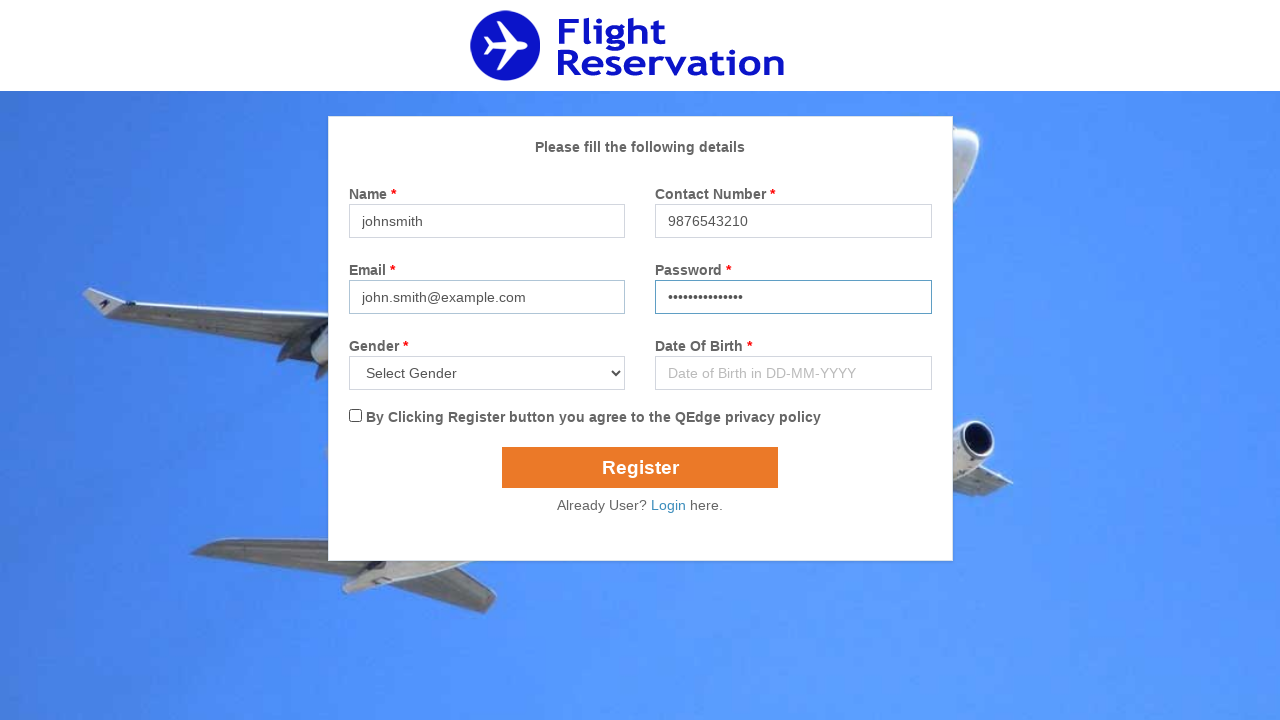

Selected 'Male' from gender dropdown on select[name='gender']
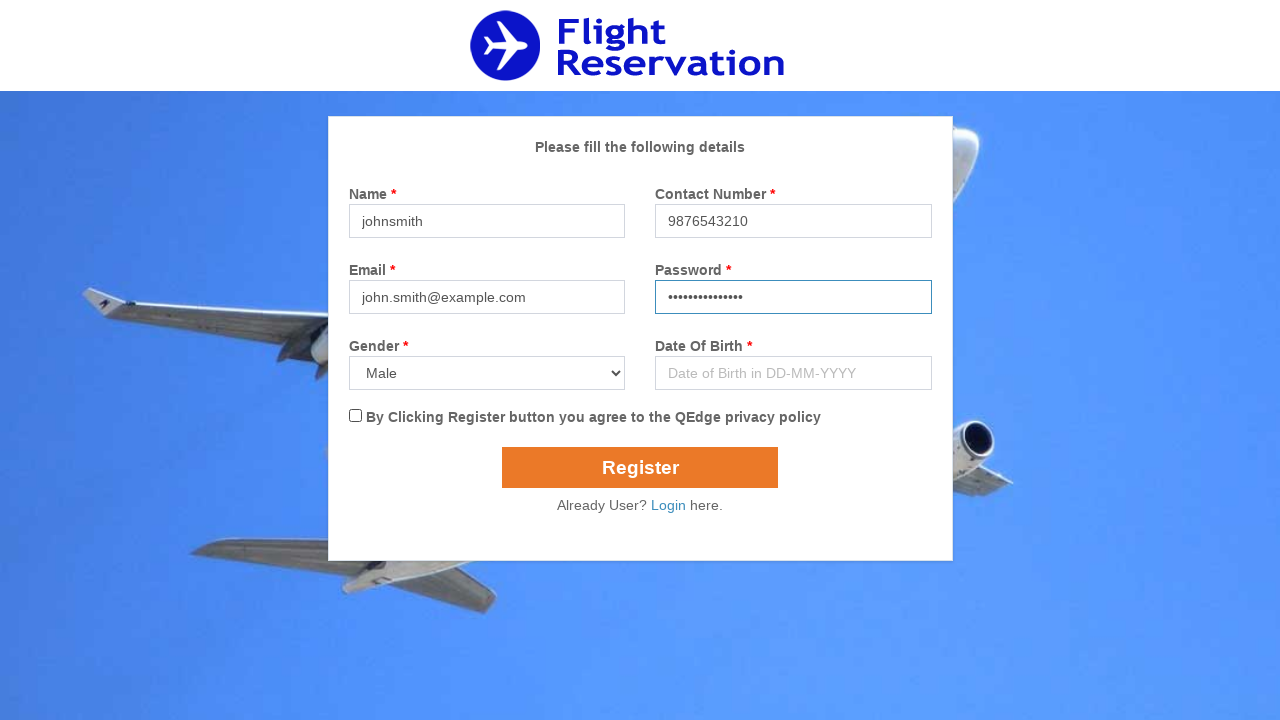

Filled date of birth with '15-8-1995' on input#popupDatepicker
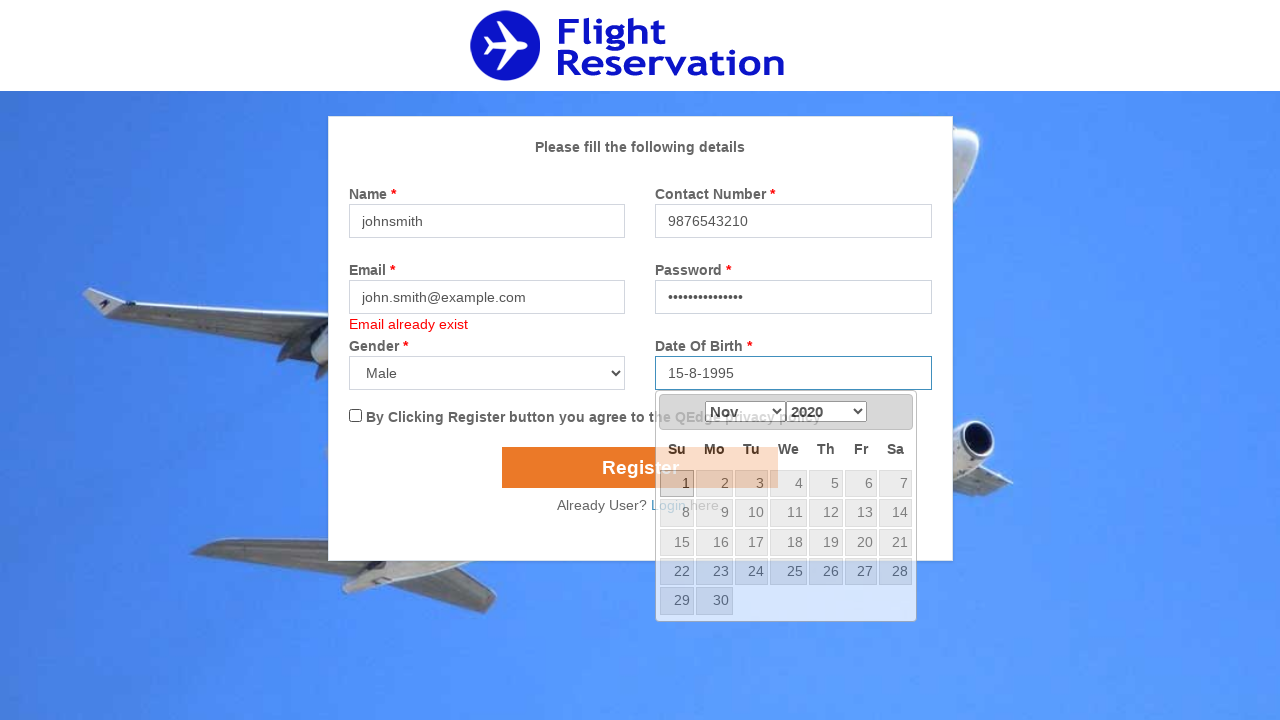

Checked the terms and conditions checkbox at (355, 416) on input#flexCheckChecked
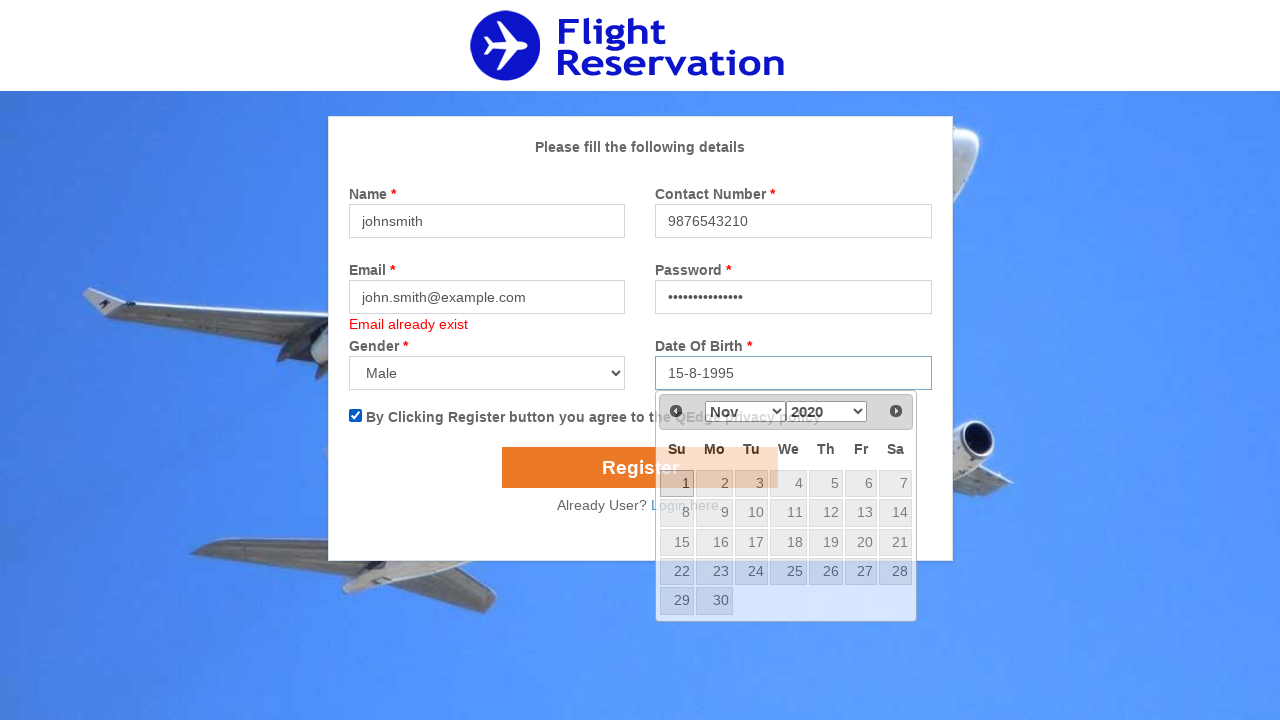

Clicked submit button to register user at (640, 468) on input[name='submit']
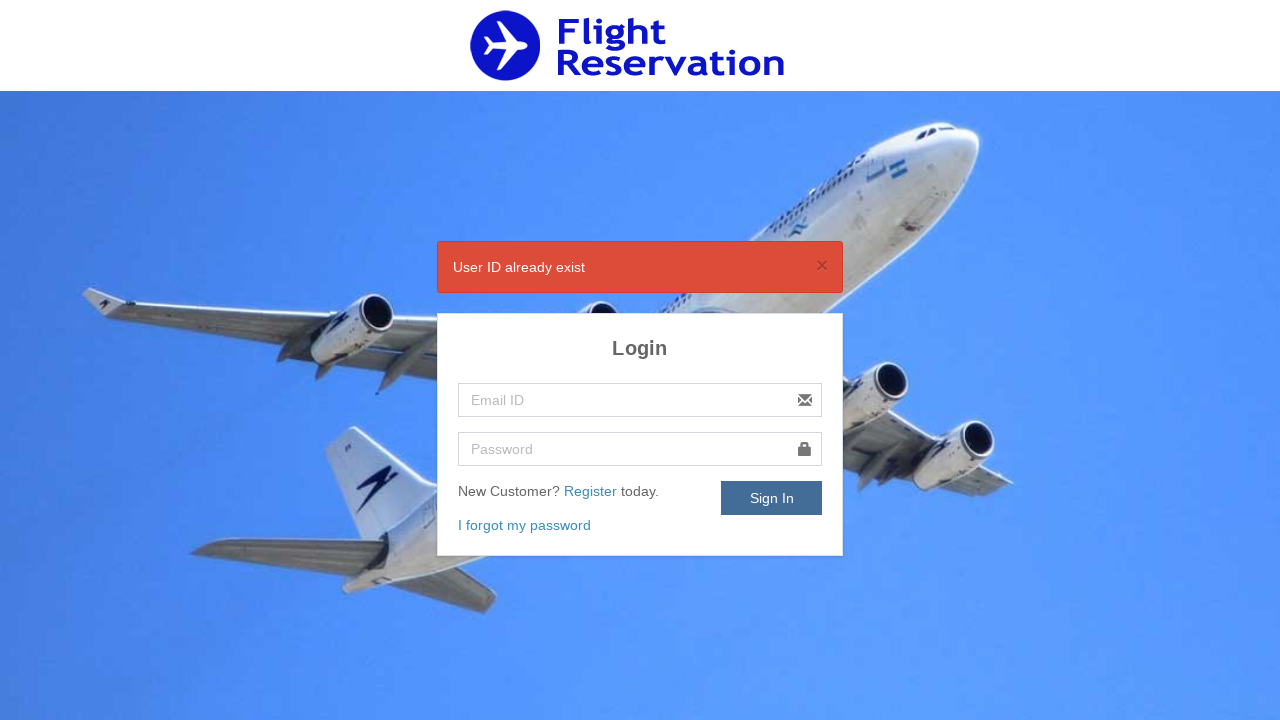

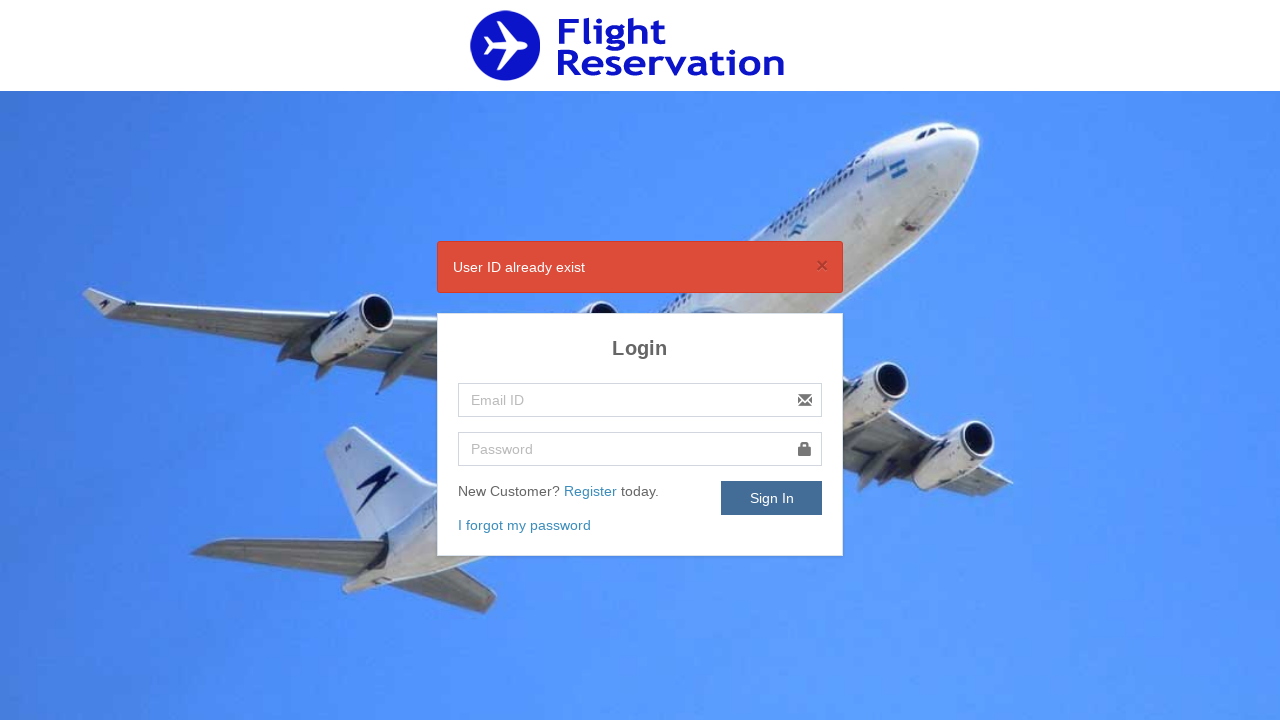